Opens the Selenide Quick start page, clicks on the "Selenide examples" link, and verifies it navigates to the GitHub organization page.

Starting URL: https://selenide.org/quick-start.html

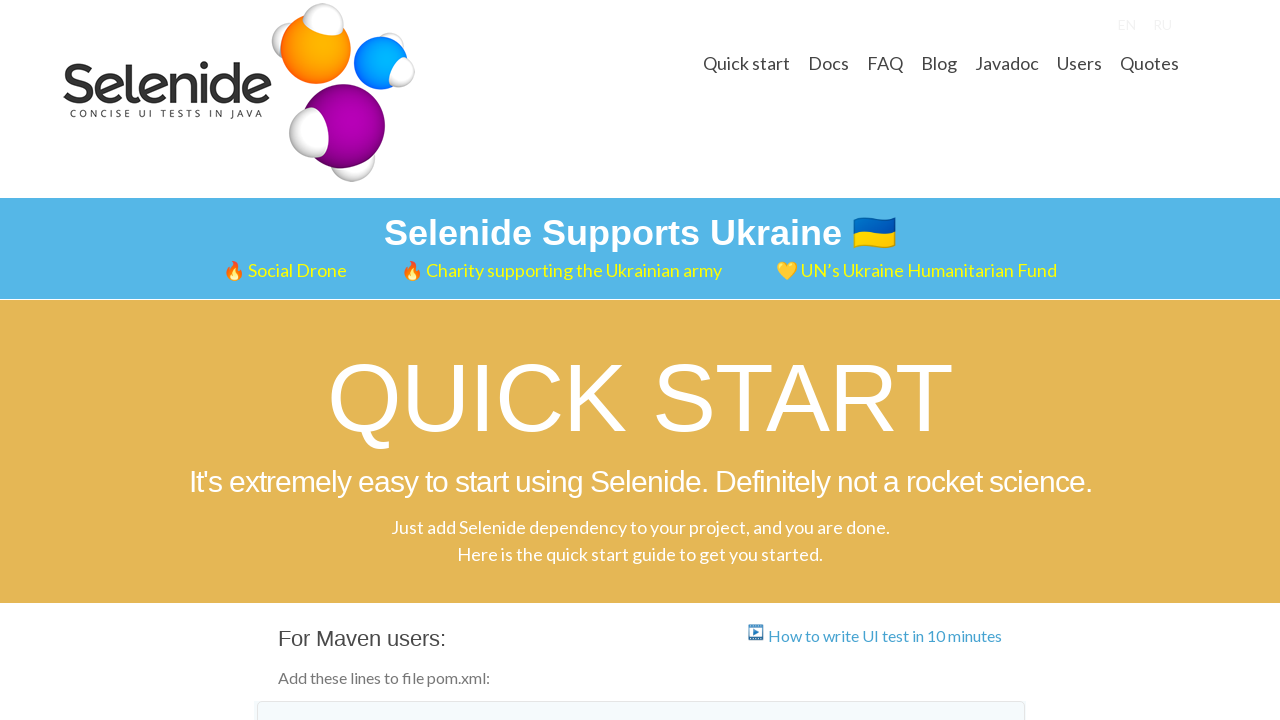

Located 'Selenide examples' link element
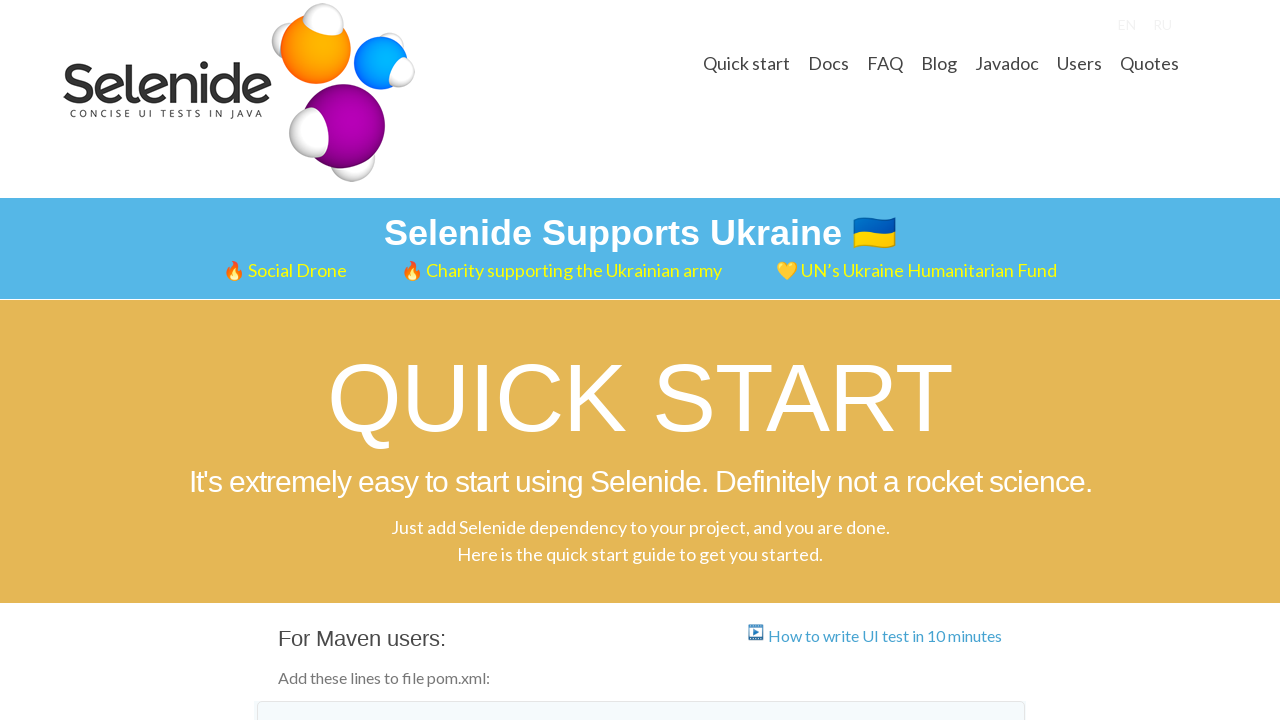

Verified 'Selenide examples' link href is 'https://github.com/selenide-examples'
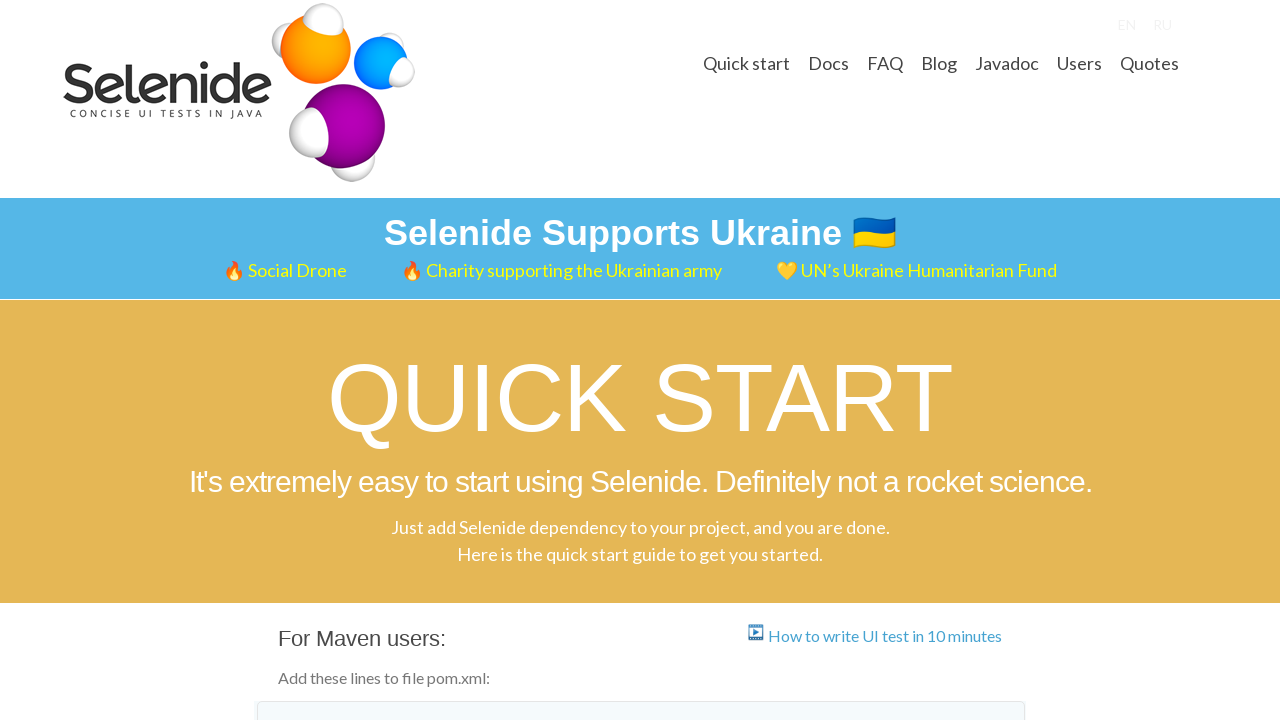

Clicked 'Selenide examples' link using JavaScript
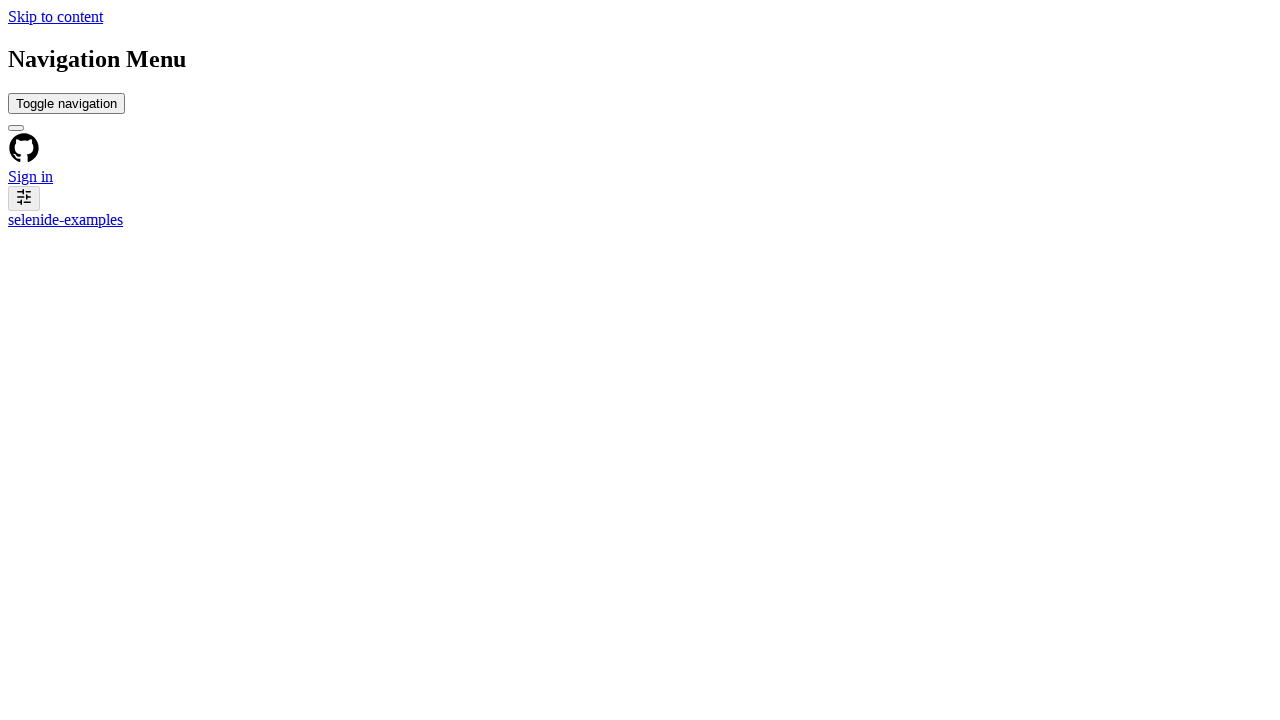

GitHub organization page loaded with '.orghead' heading visible
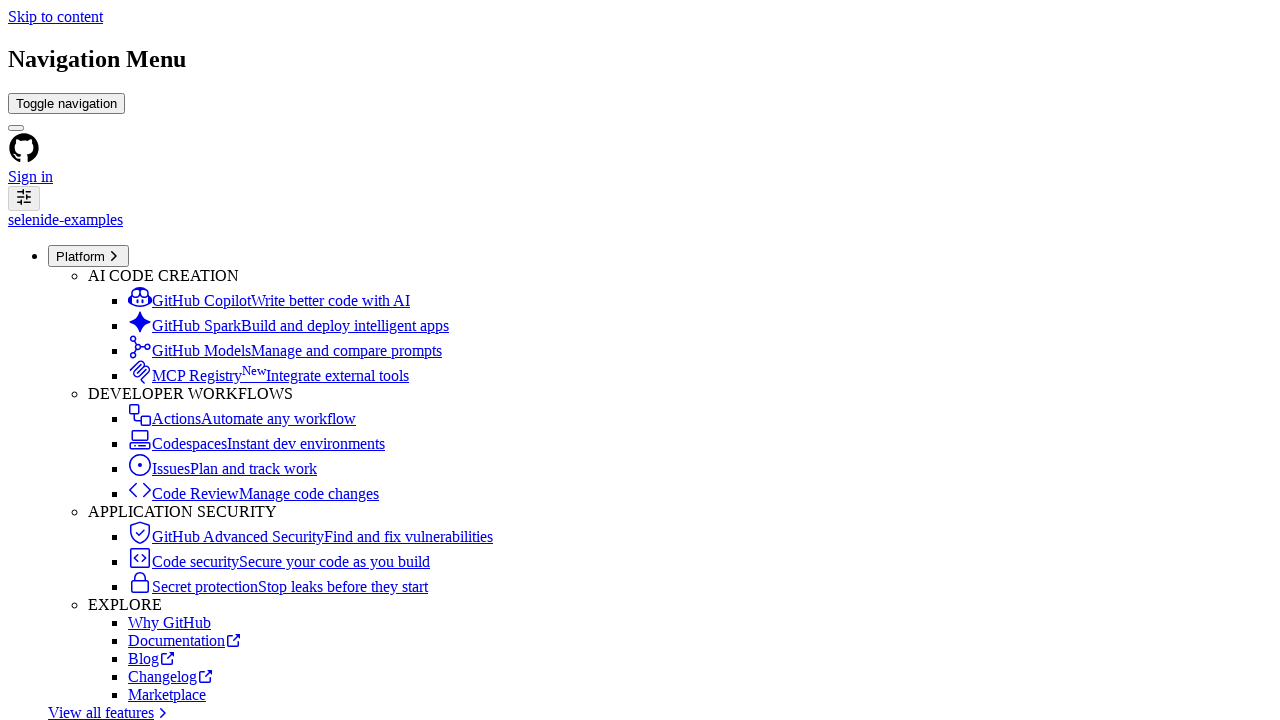

Verified page heading contains 'Selenide examples'
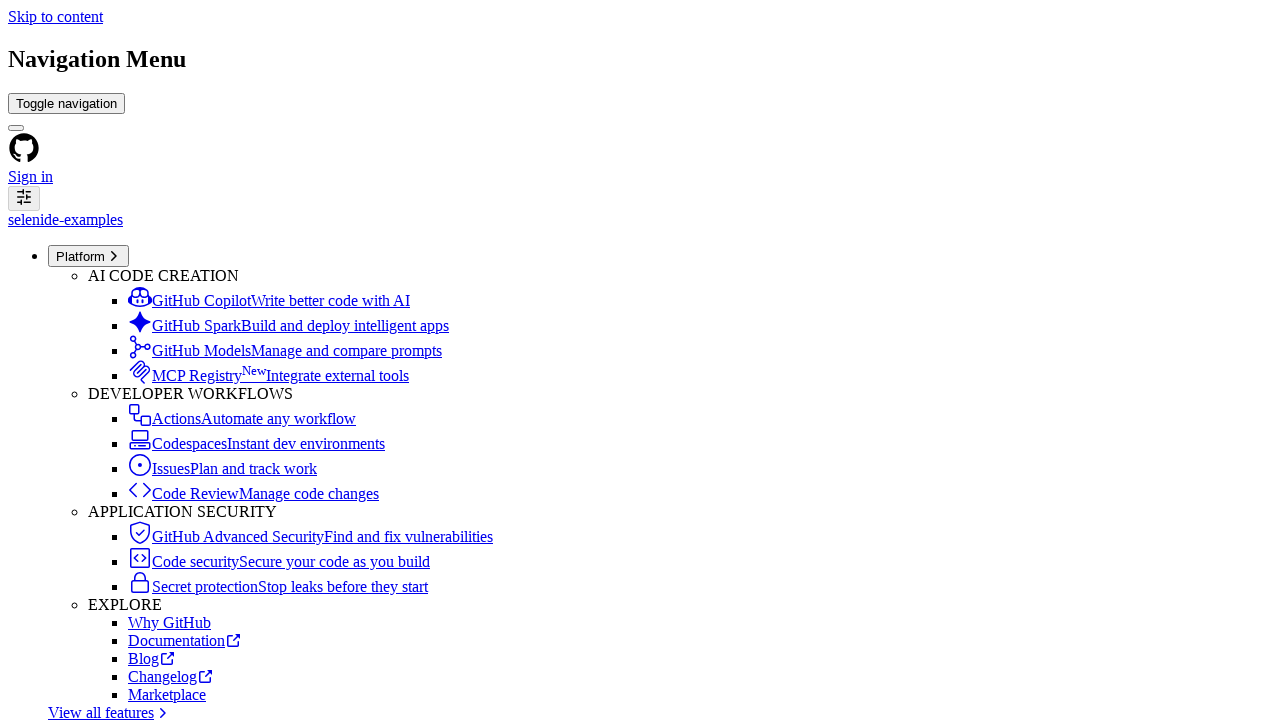

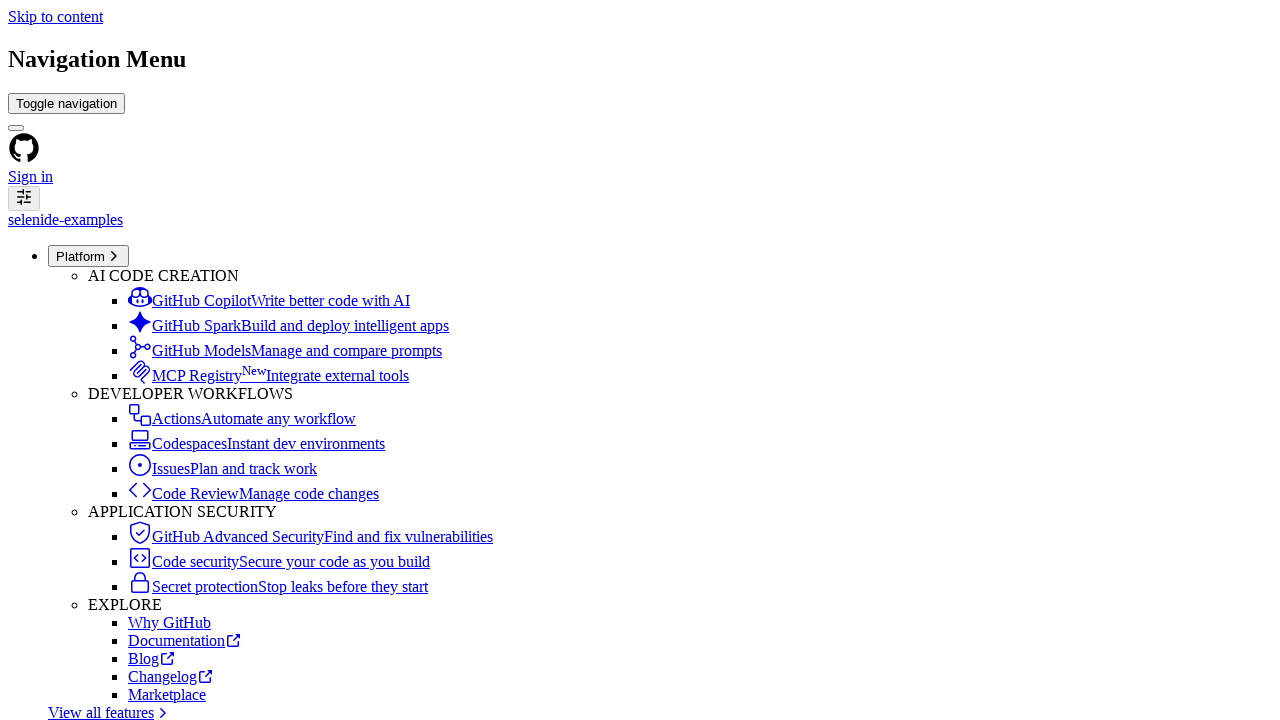